Tests Mailchimp signup form password validation by entering various password combinations and verifying the validation messages and signup button enablement

Starting URL: https://login.mailchimp.com/signup/

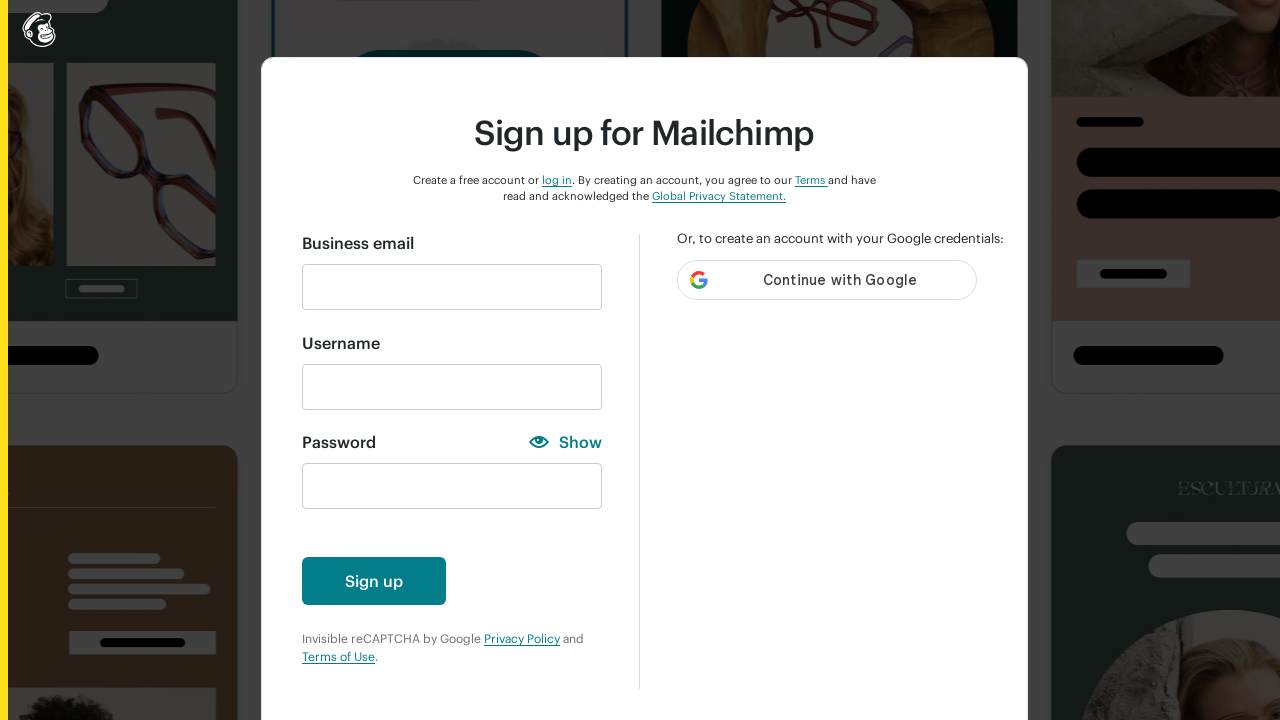

Filled email field with 'Automation@gmail.com' on #email
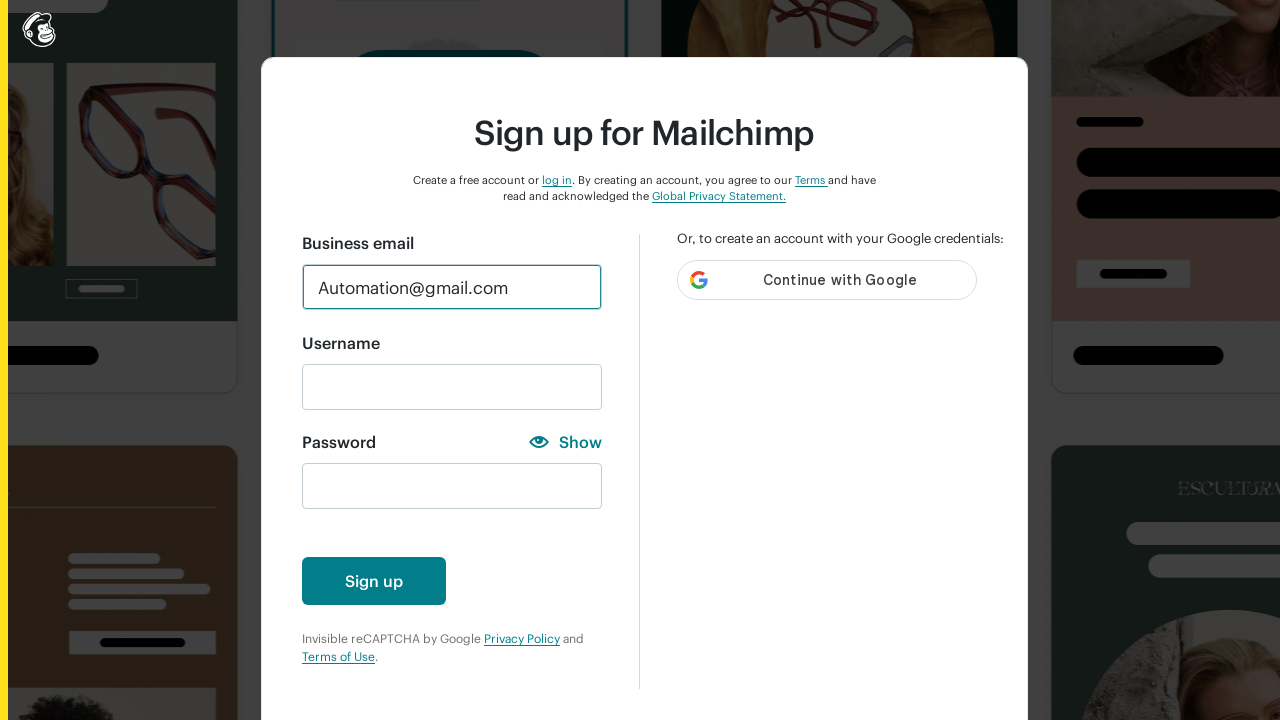

Filled username field with 'Automationtest' on #new_username
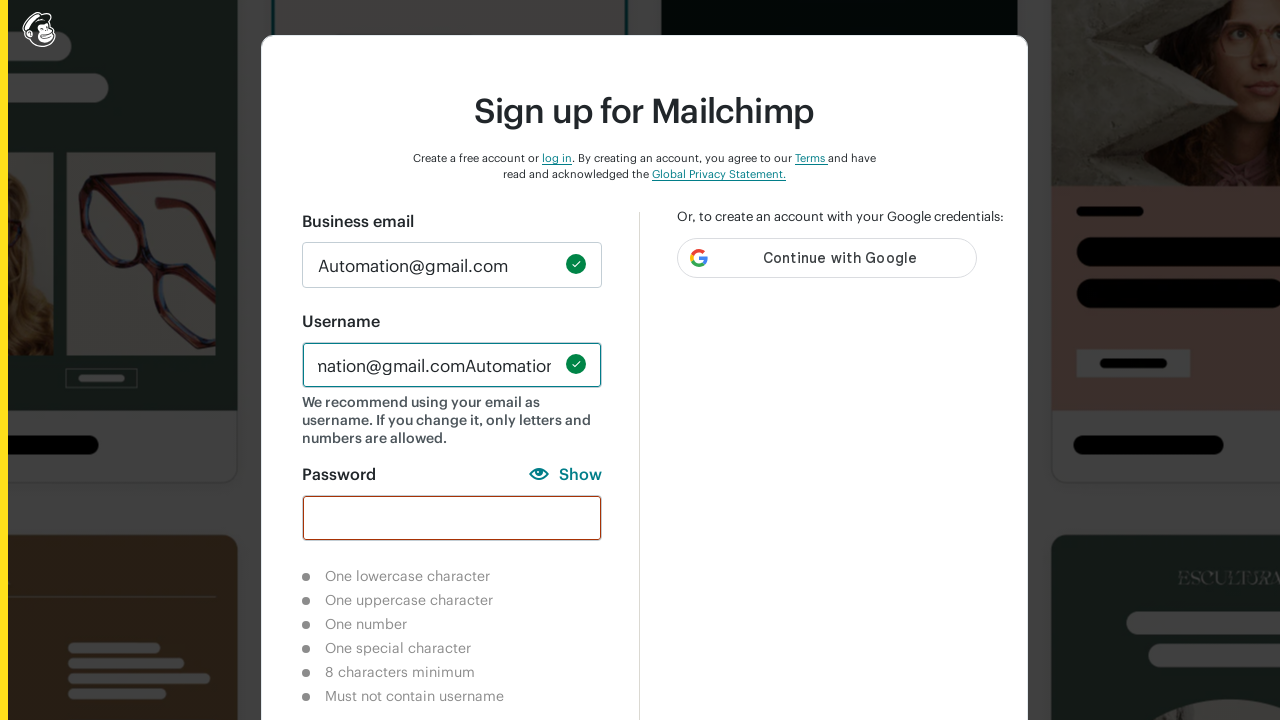

Entered lowercase-only password 'auto' to test lowercase validation on #new_password
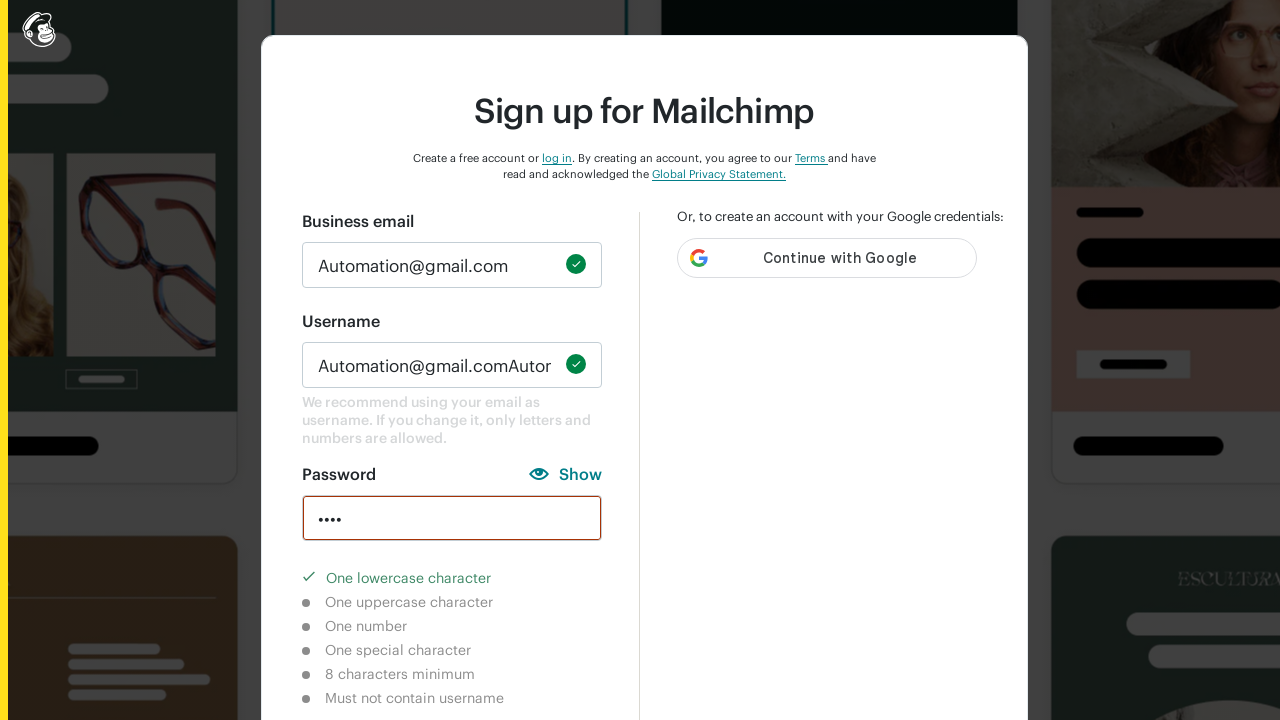

Waited 2 seconds for validation feedback on lowercase password
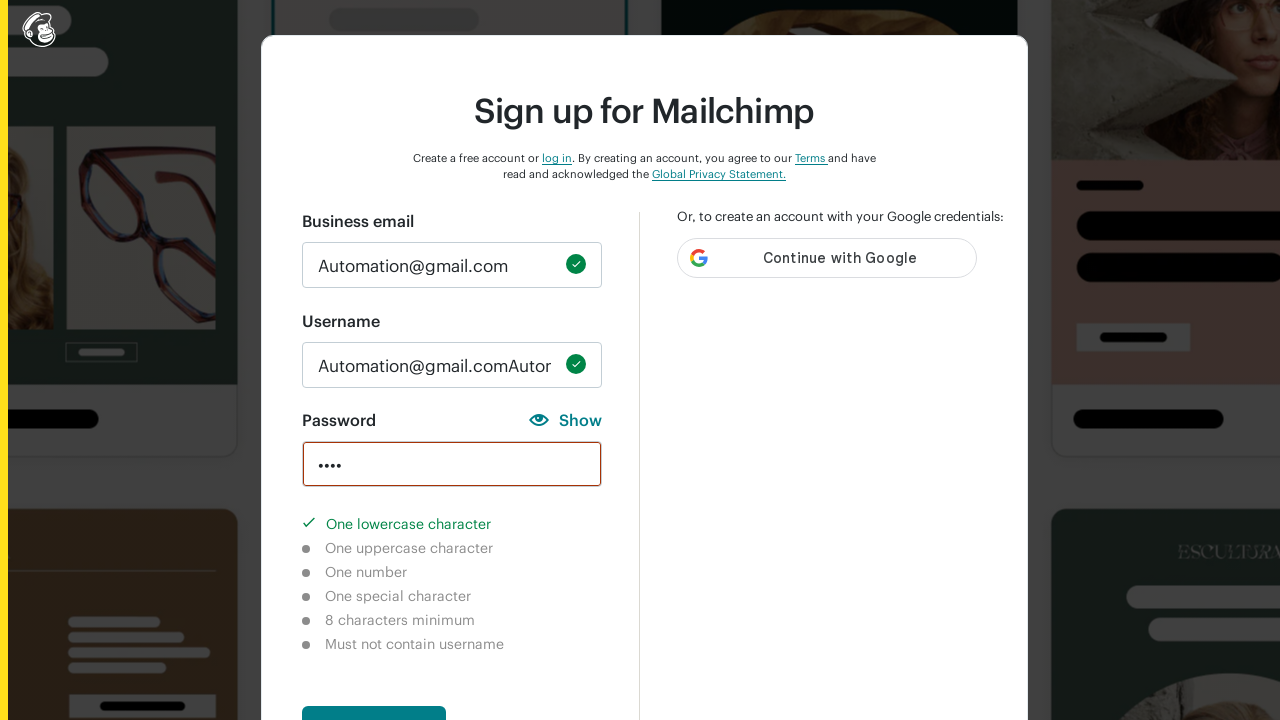

Cleared password field on #new_password
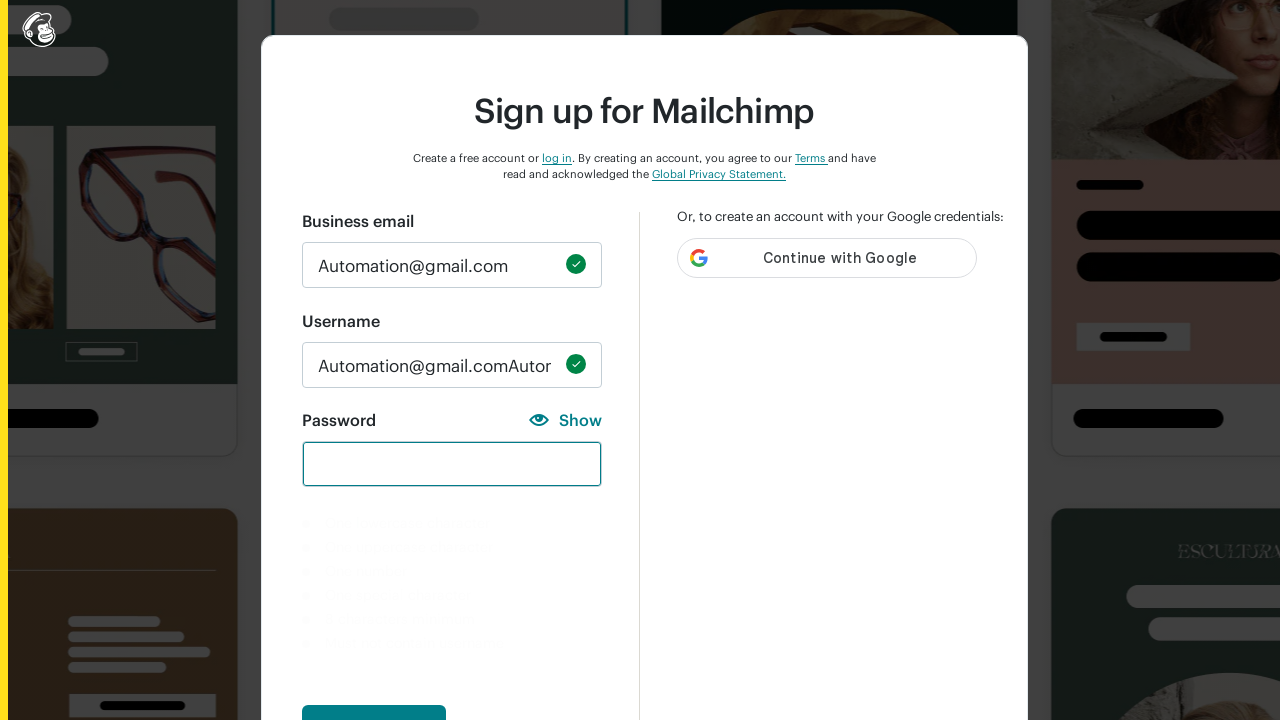

Entered password with special characters 'auto!@#' to test special characters validation on #new_password
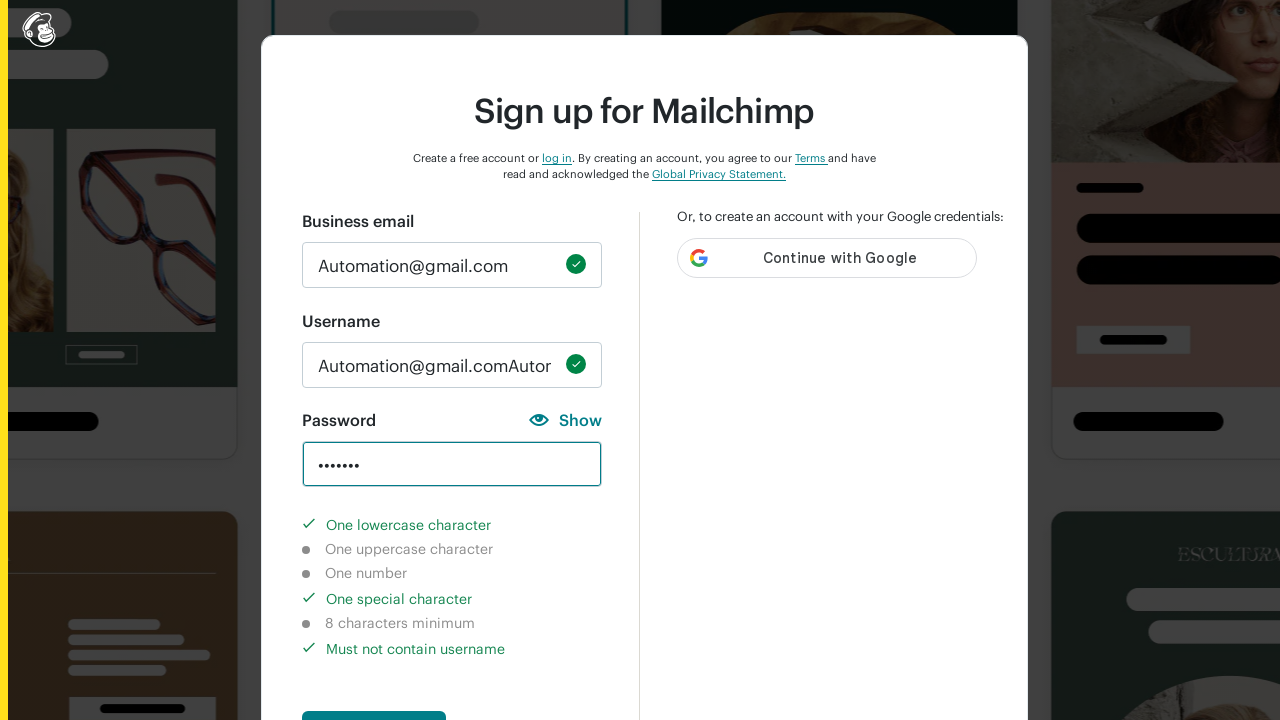

Waited 2 seconds for validation feedback on special characters password
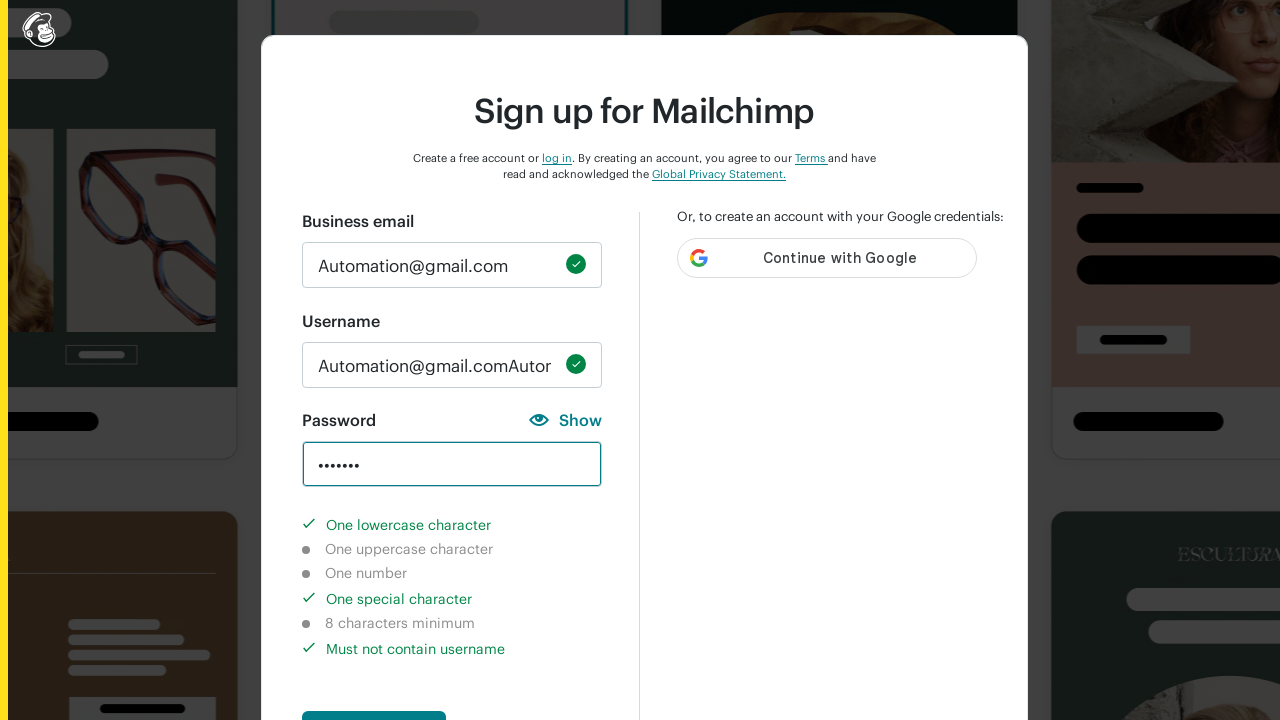

Cleared password field on #new_password
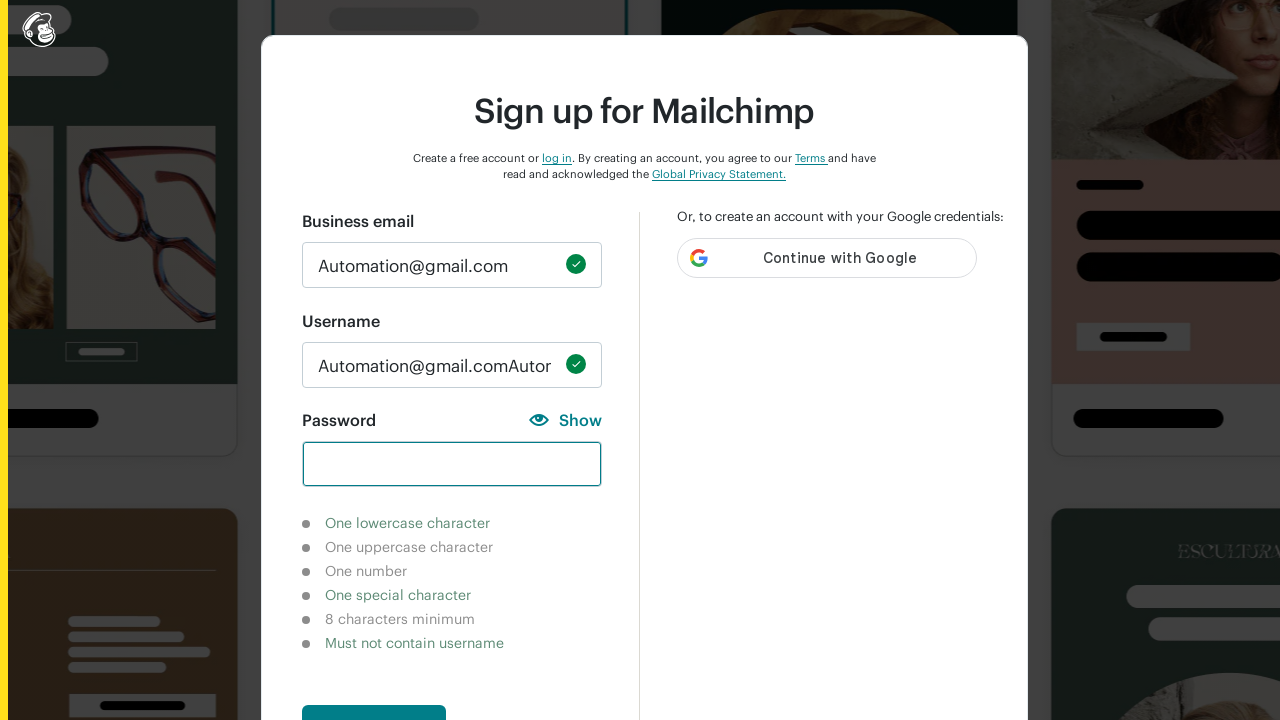

Entered password with uppercase letter 'Auto!@#' to test uppercase validation on #new_password
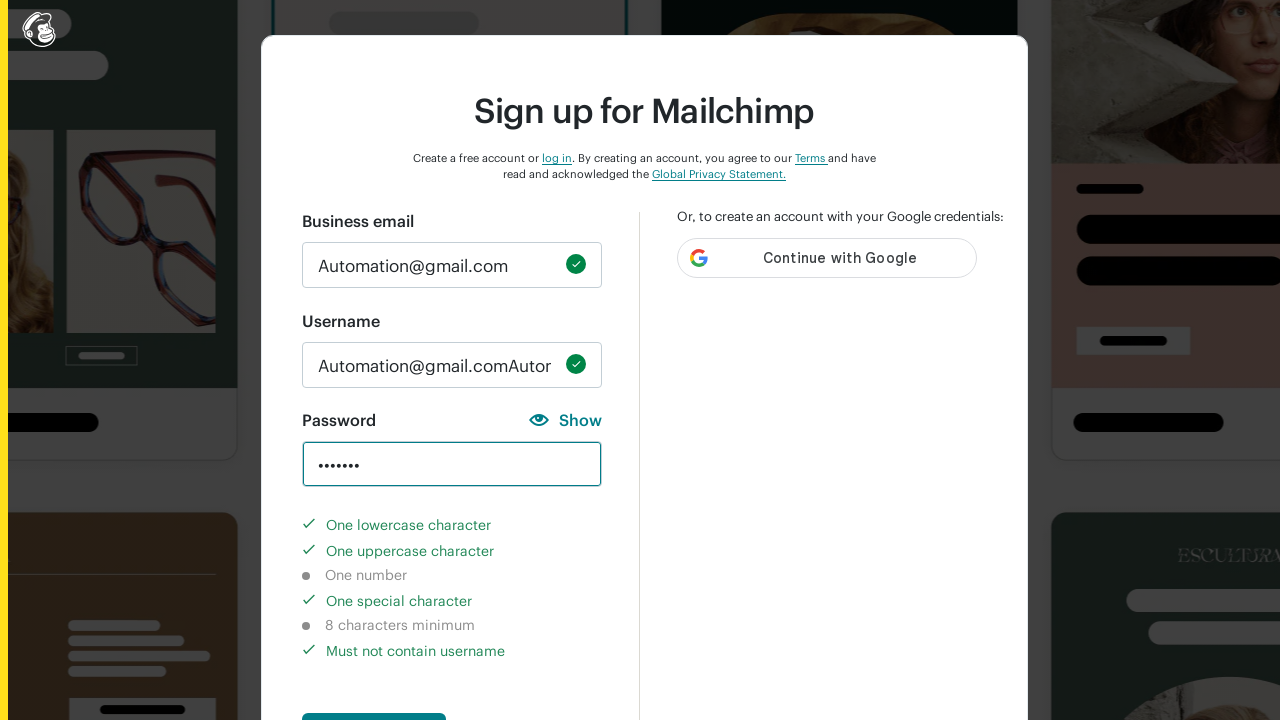

Waited 2 seconds for validation feedback on uppercase password
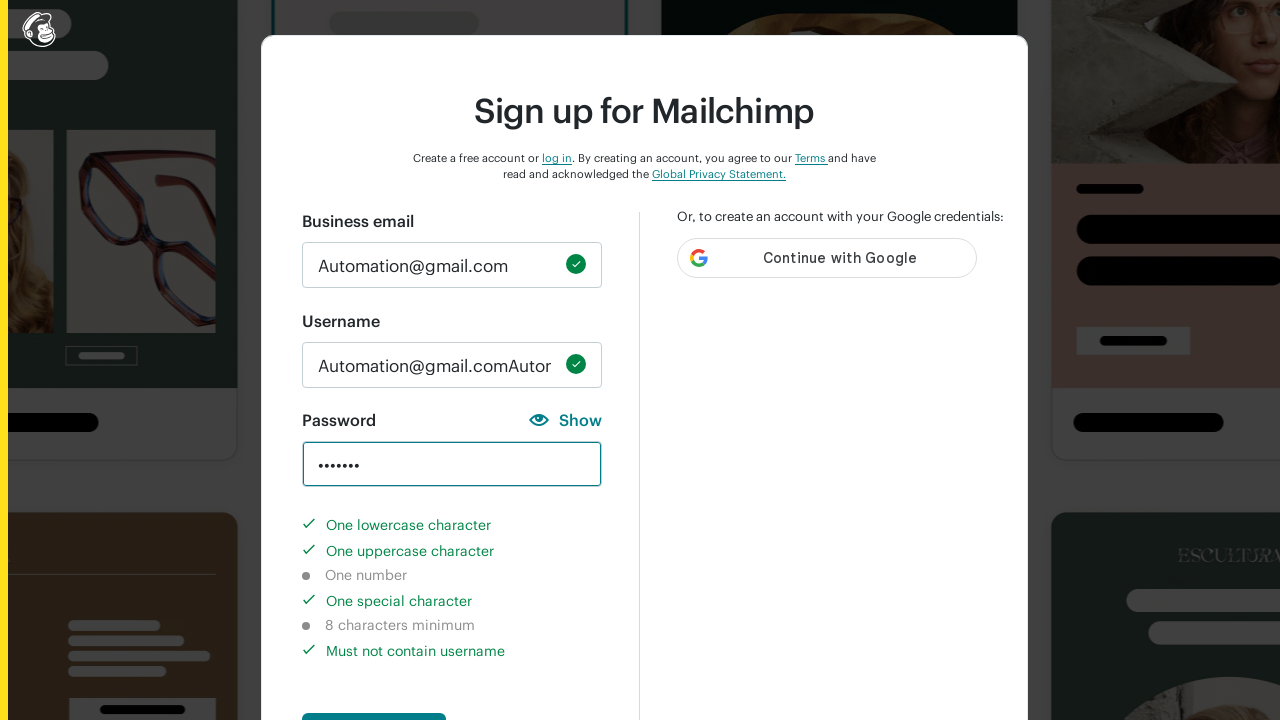

Cleared password field on #new_password
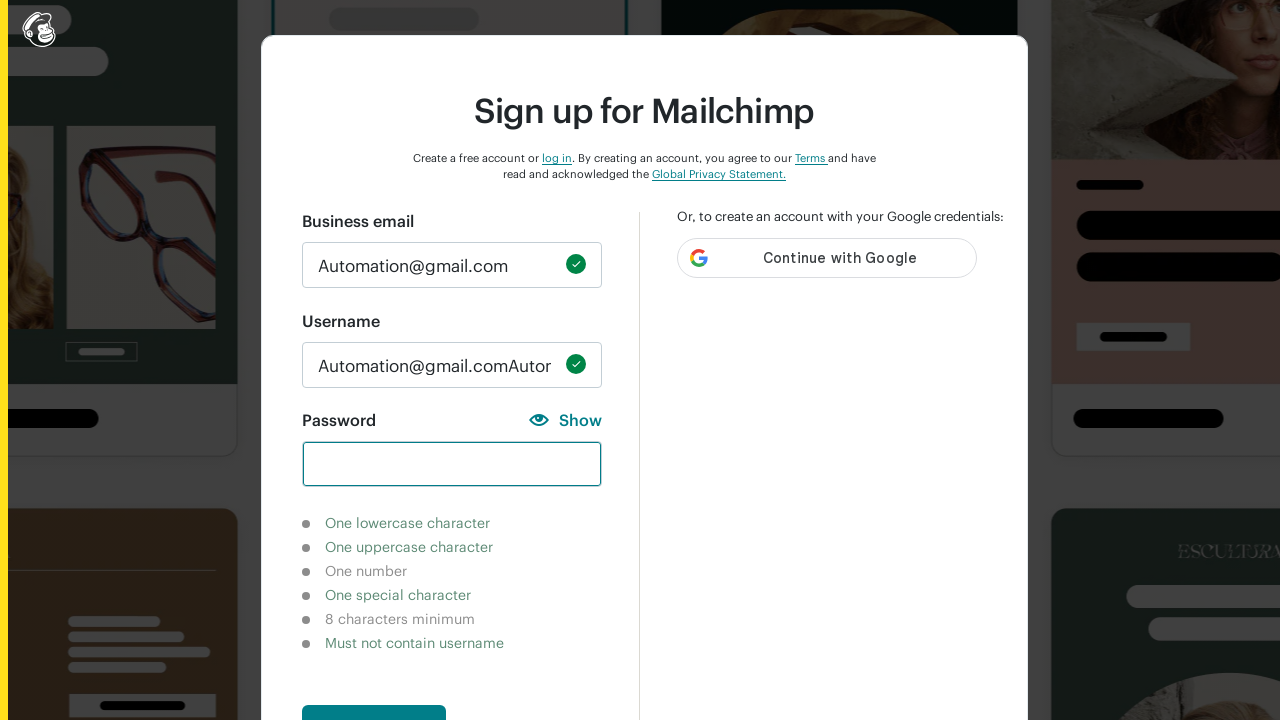

Entered password 'Automation!@#' to test 8 character minimum validation on #new_password
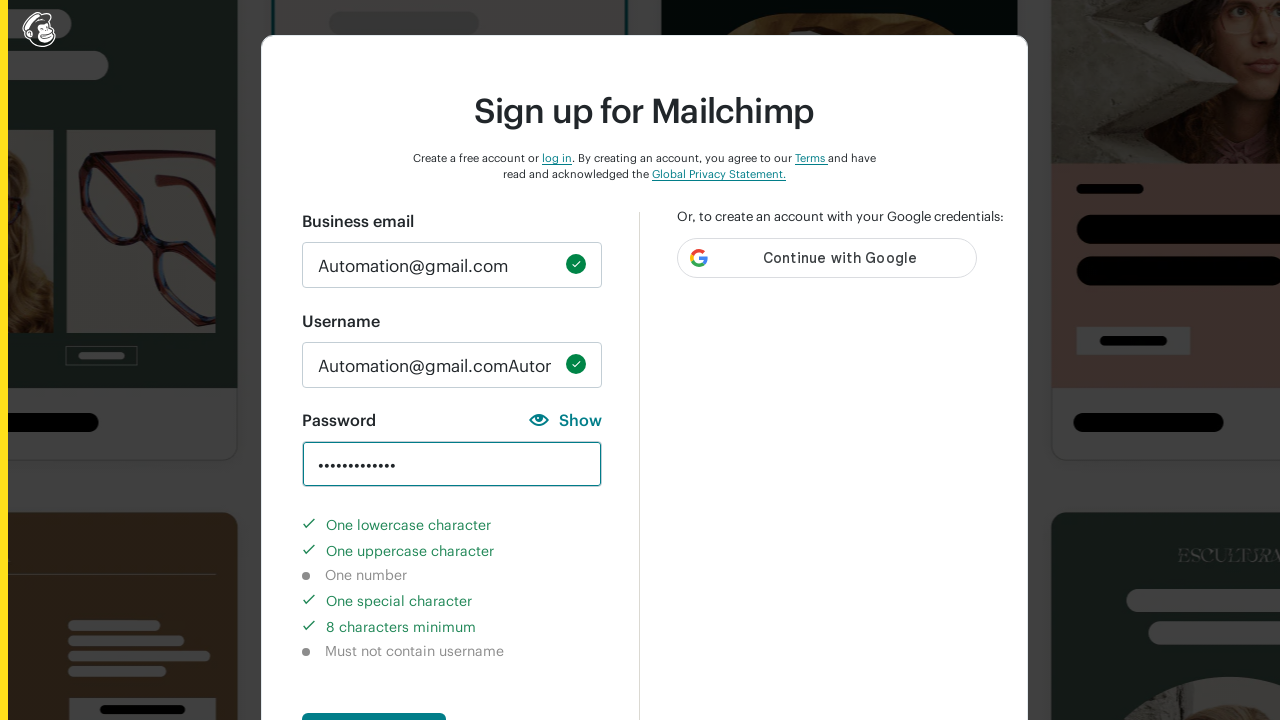

Waited 2 seconds for validation feedback on 8+ character password
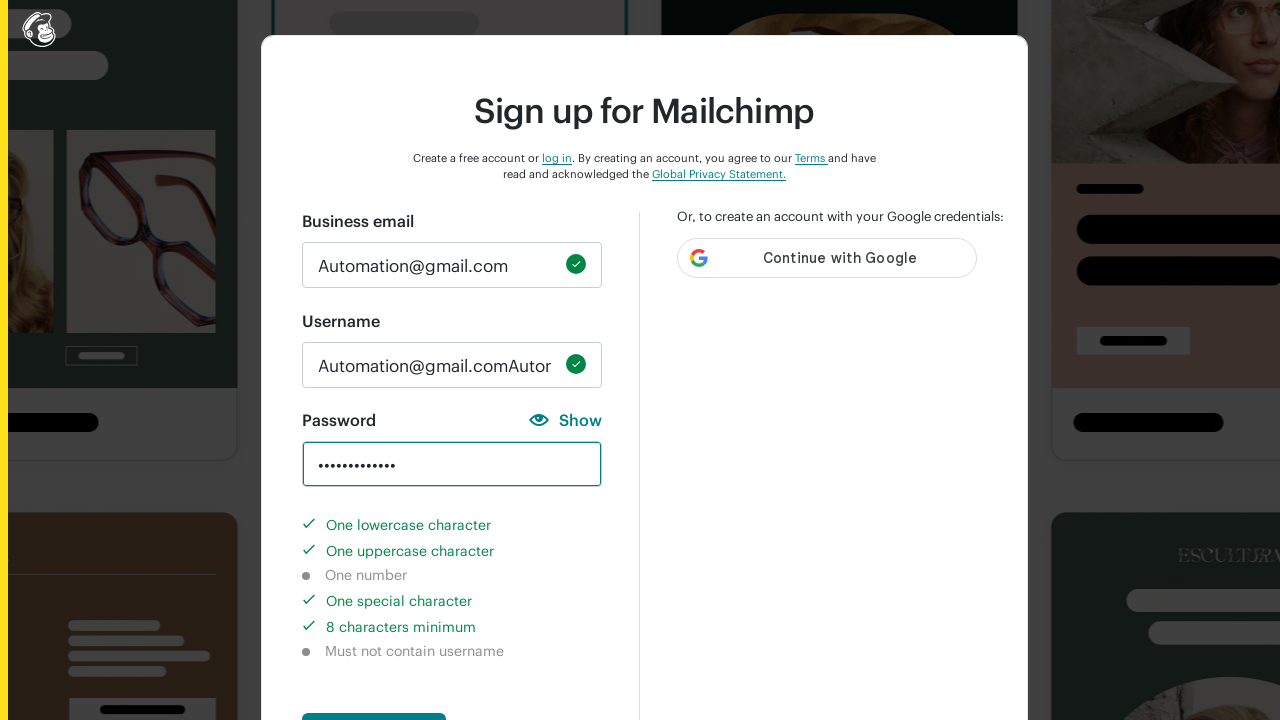

Cleared password field on #new_password
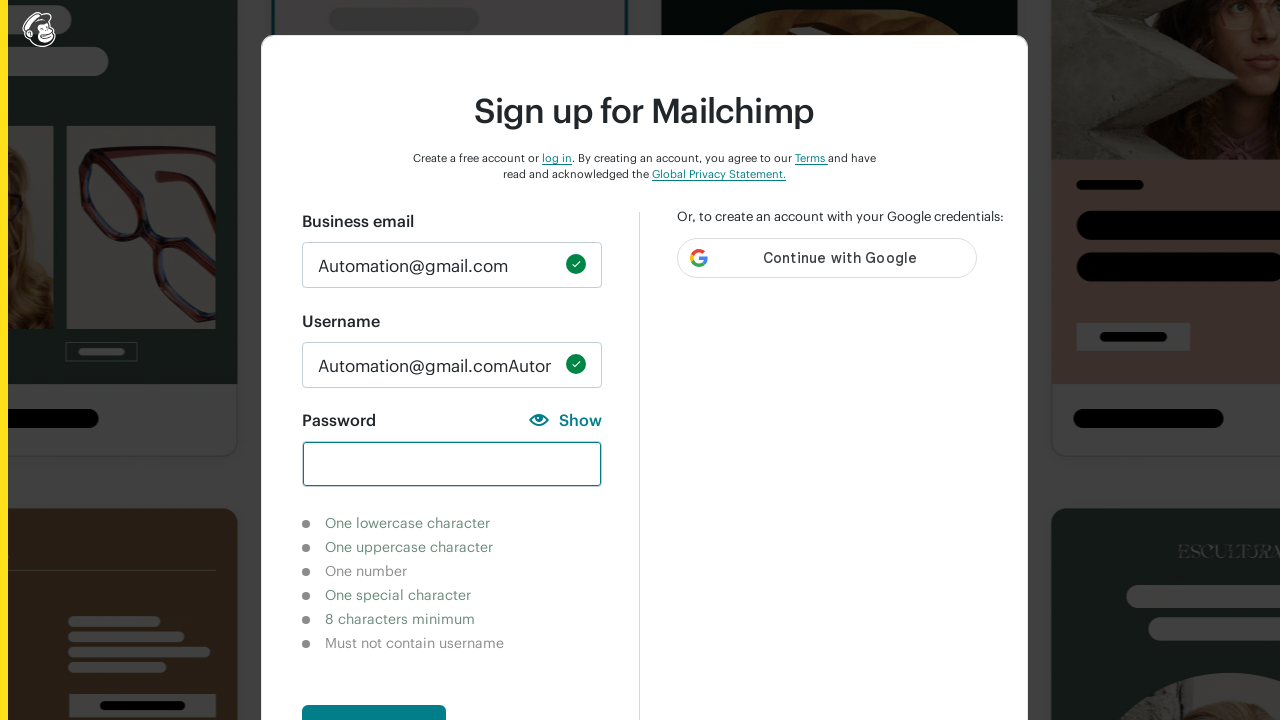

Entered password 'Automation123' to test number validation on #new_password
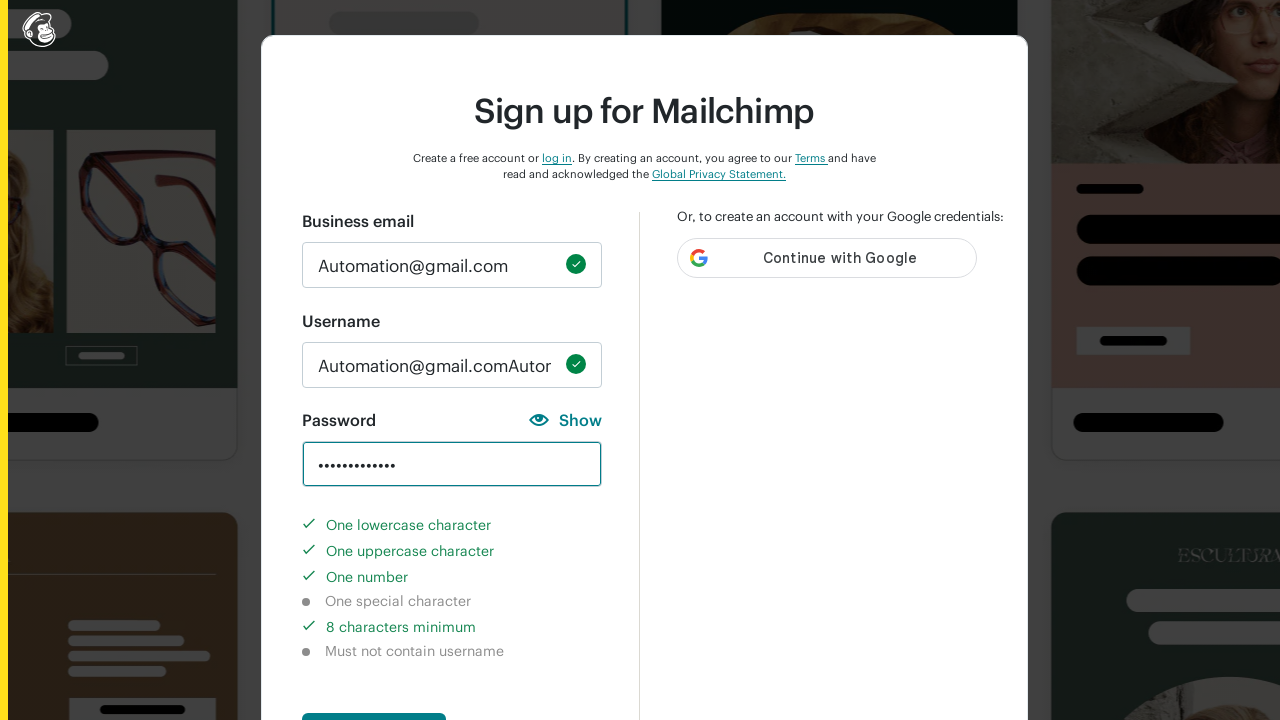

Waited 2 seconds for validation feedback on password with numbers
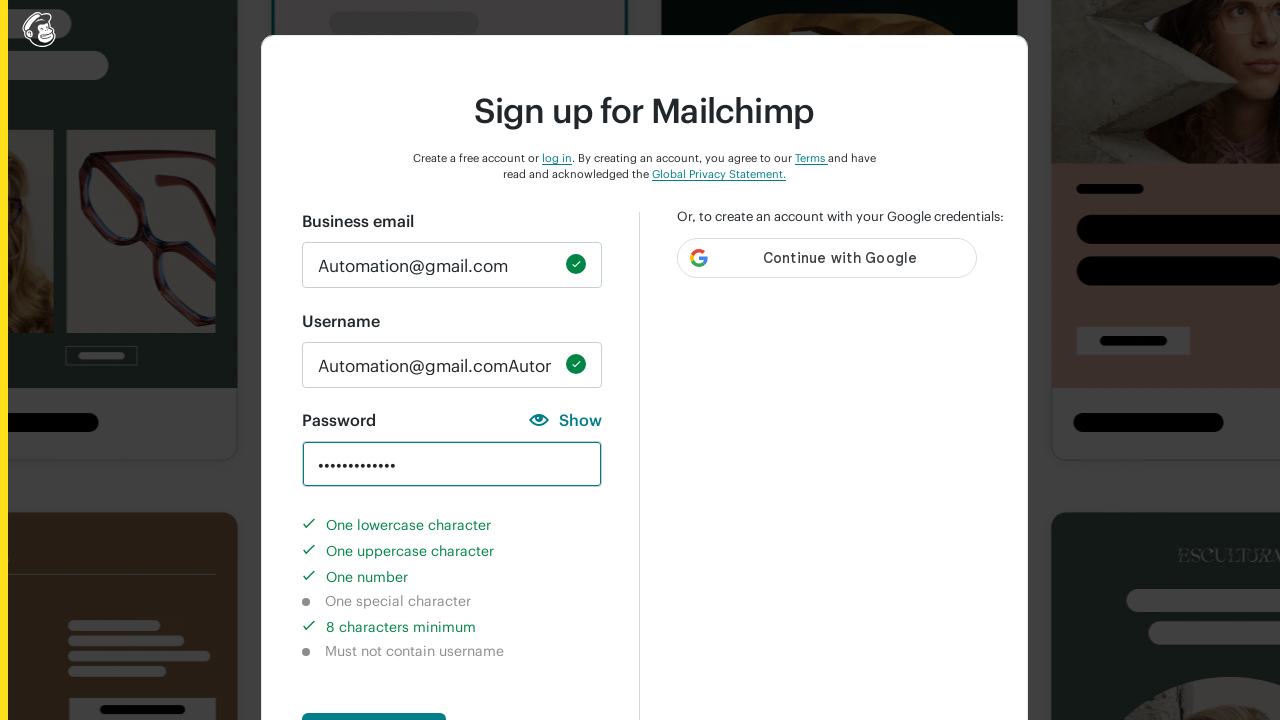

Cleared password field on #new_password
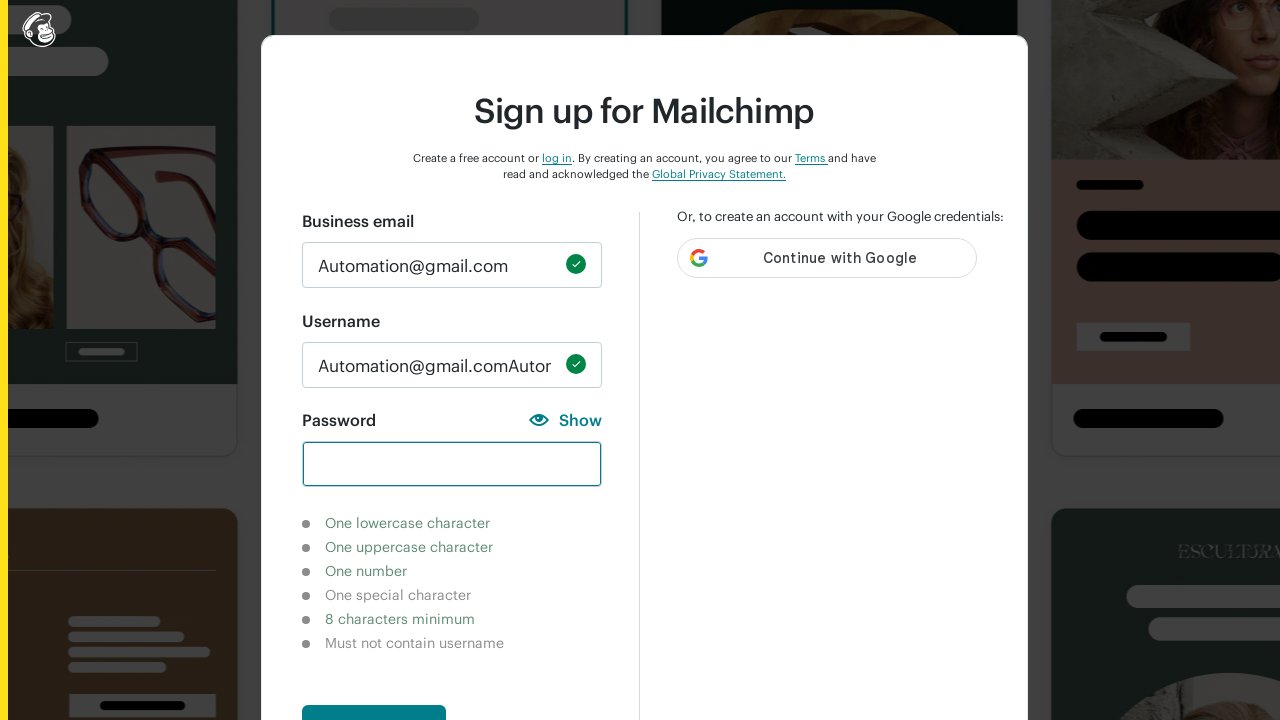

Entered fully valid password 'Automation123!@#' meeting all requirements on #new_password
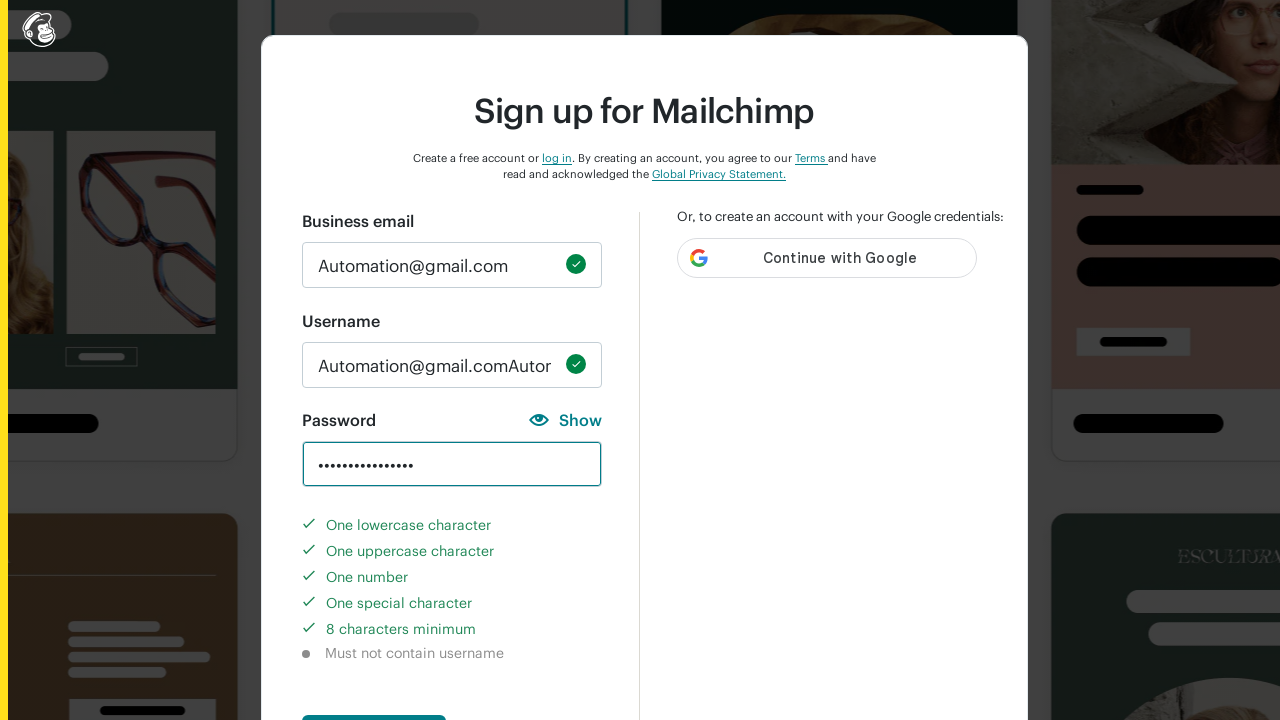

Waited 2 seconds for final validation feedback on complete password
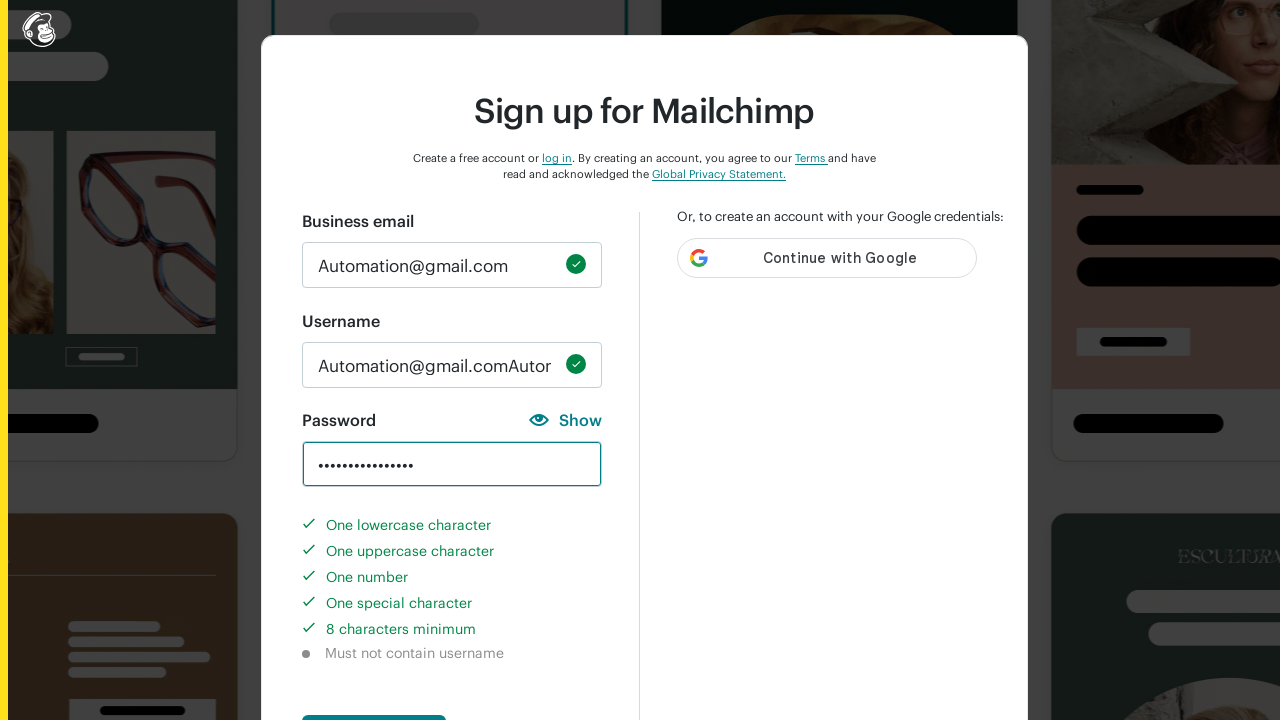

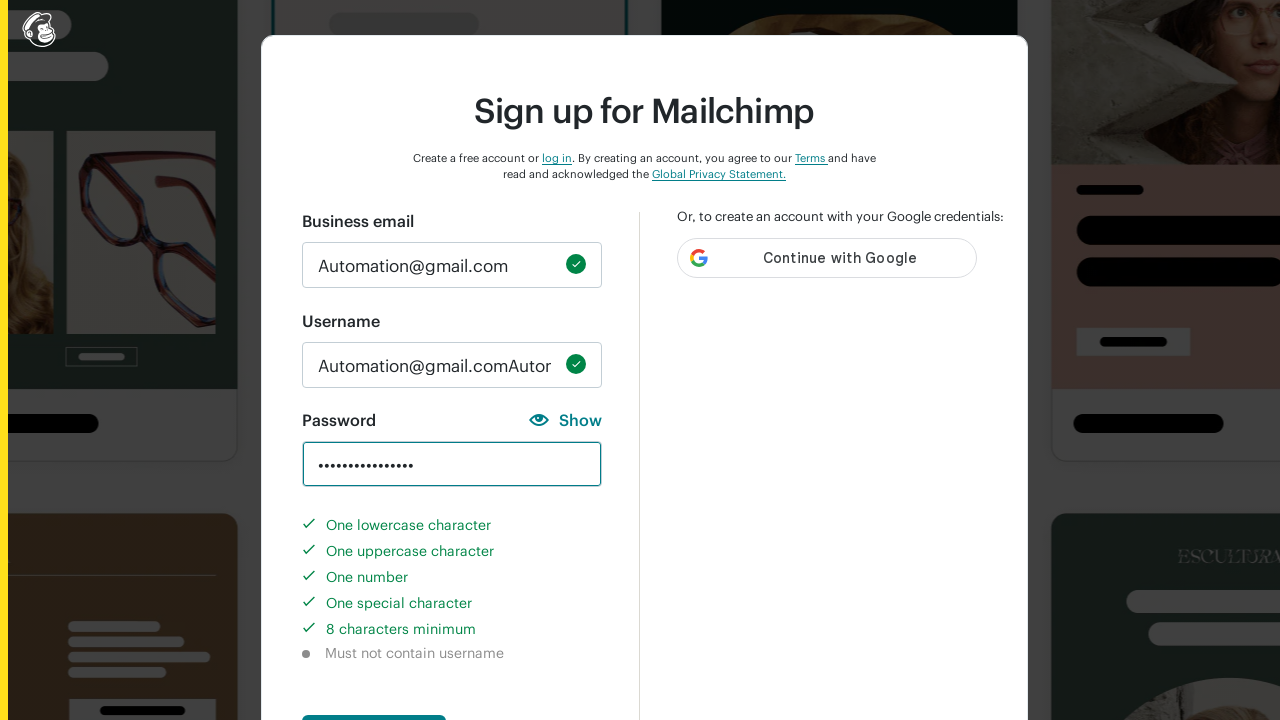